Tests various select/dropdown components on LeafGround's select practice page, including selecting options by visible text, clicking dropdown items, and interacting with multi-select elements

Starting URL: https://www.leafground.com/select.xhtml

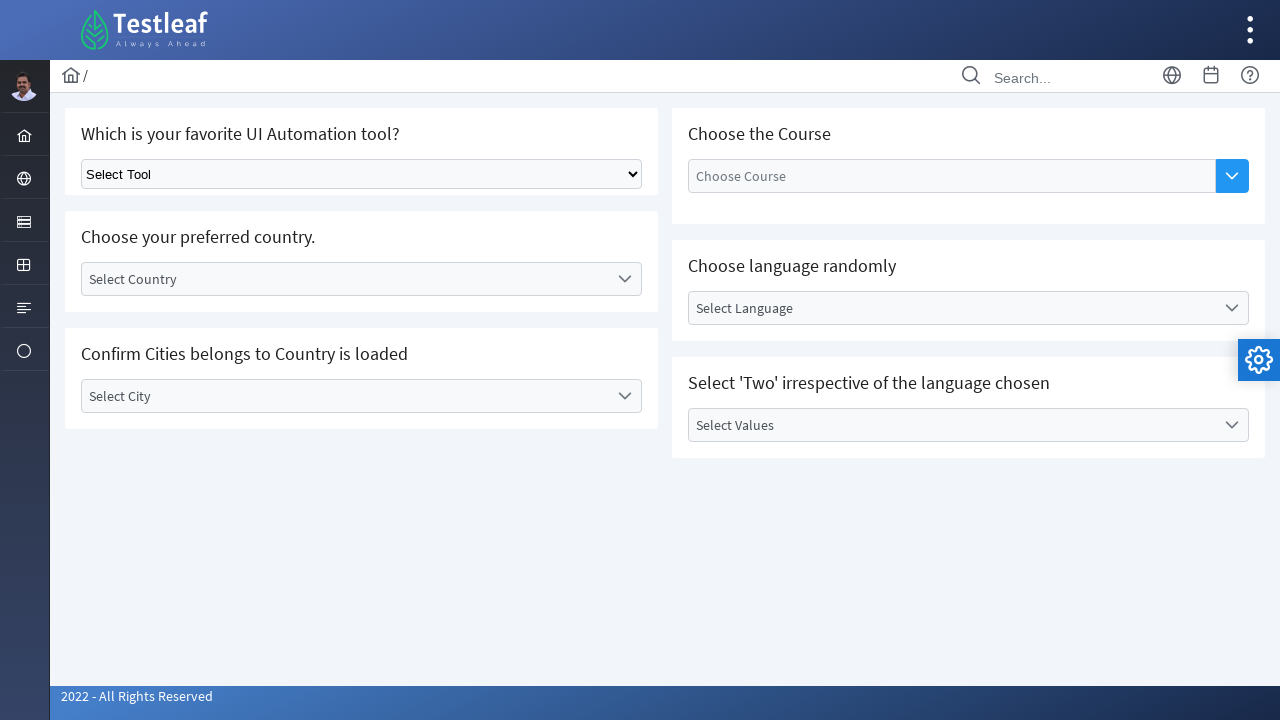

Selected 'Selenium' from UI Automation tool dropdown on select.ui-selectonemenu
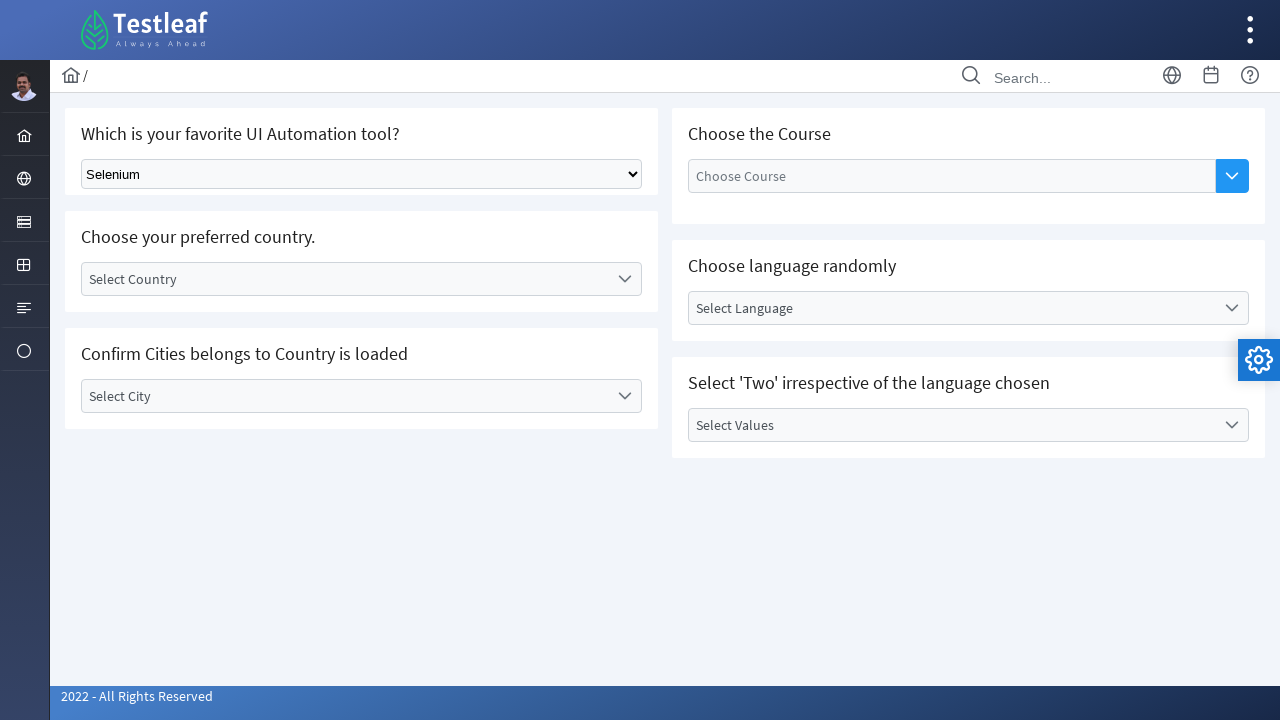

Clicked country dropdown label to open dropdown at (345, 279) on #j_idt87\:country_label
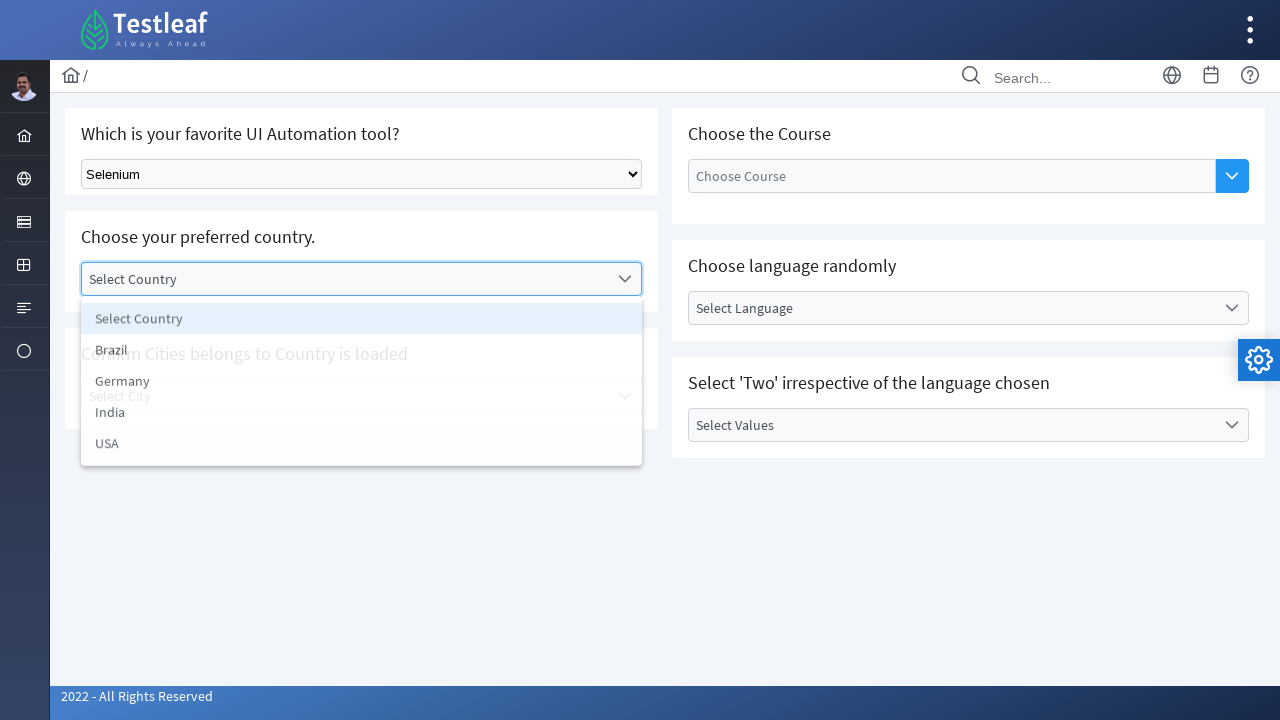

Selected country option from dropdown at (362, 415) on #j_idt87\:country_3
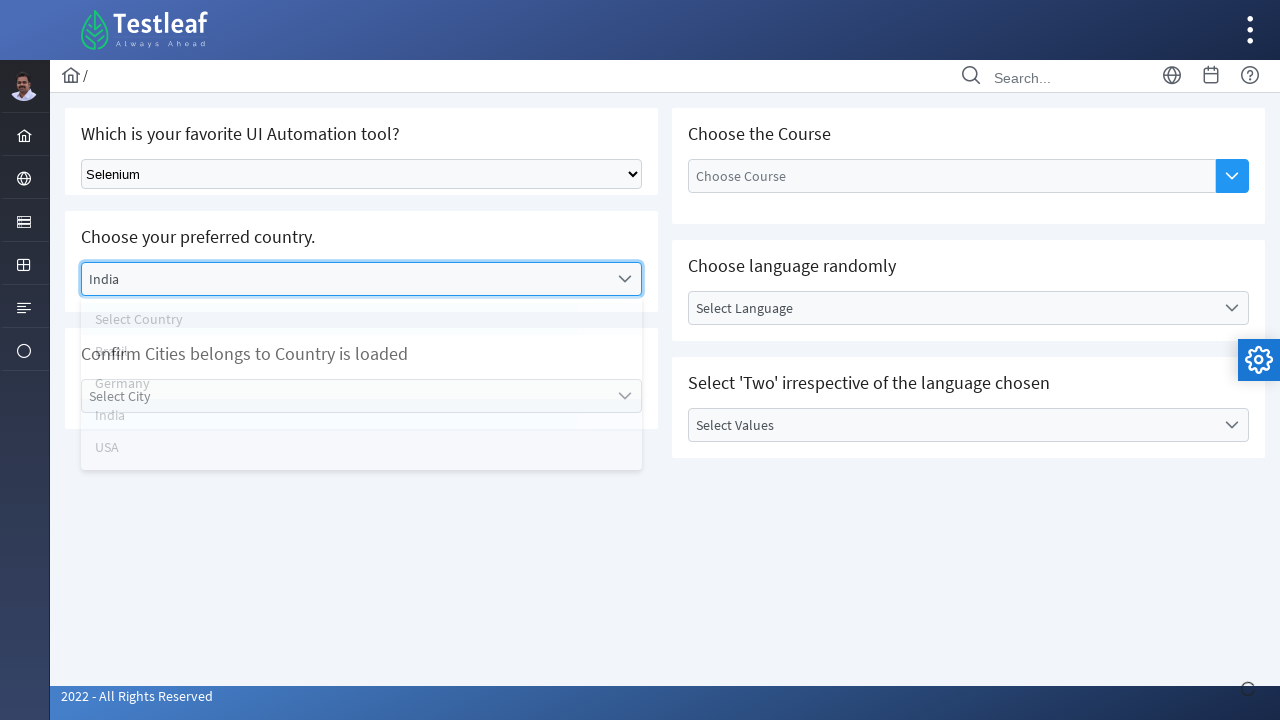

Waited 3 seconds for cities to load
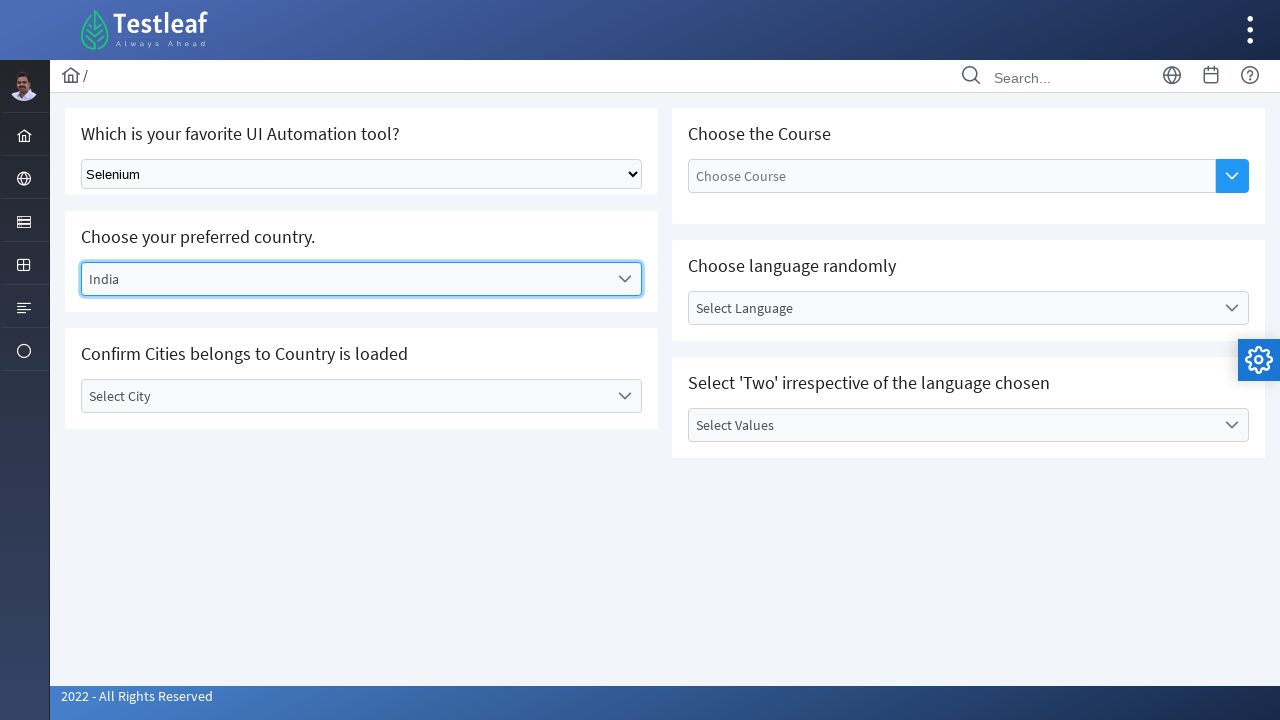

Clicked city dropdown to open it at (362, 396) on #j_idt87\:city
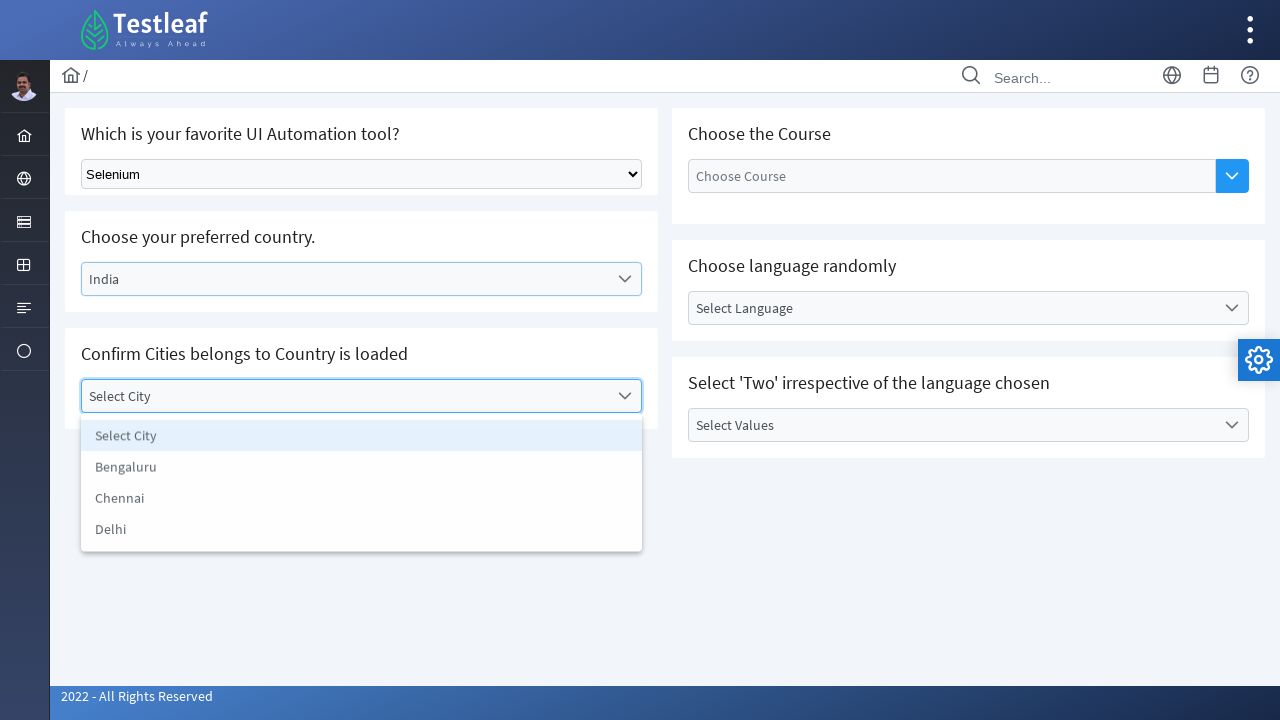

Waited for city dropdown items to be visible
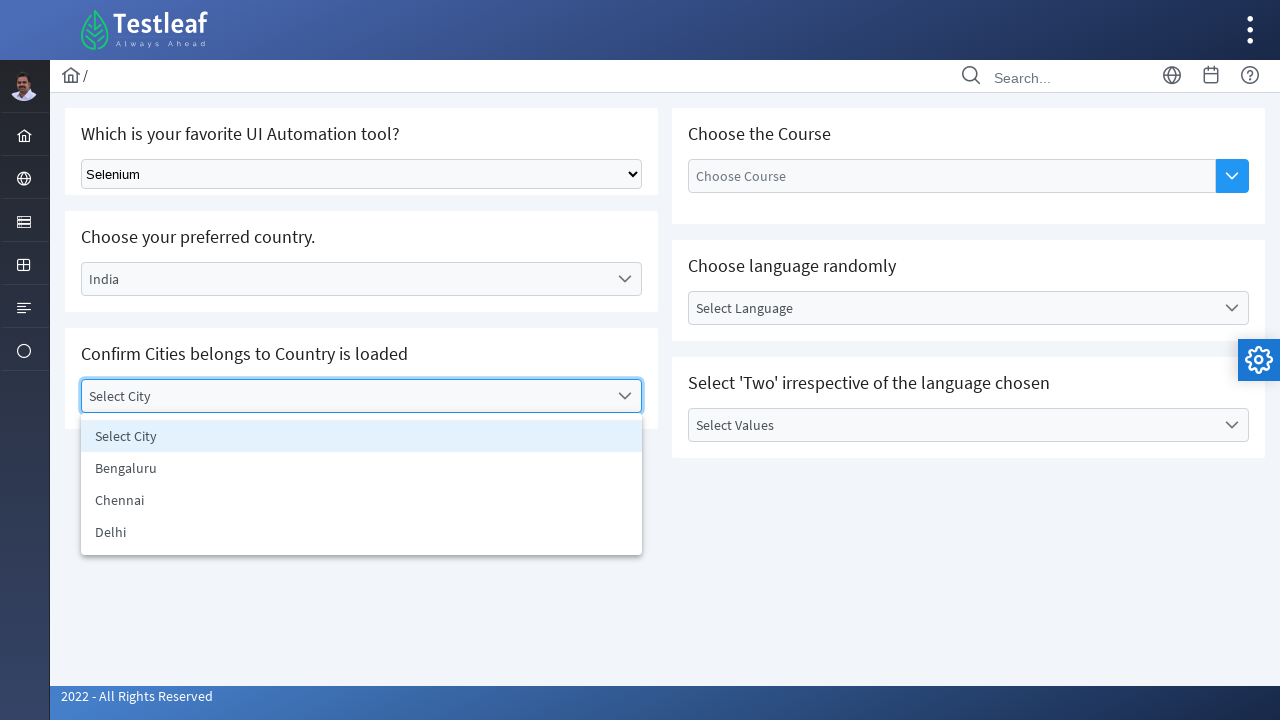

Selected a city from the dropdown at (362, 500) on #j_idt87\:city_2
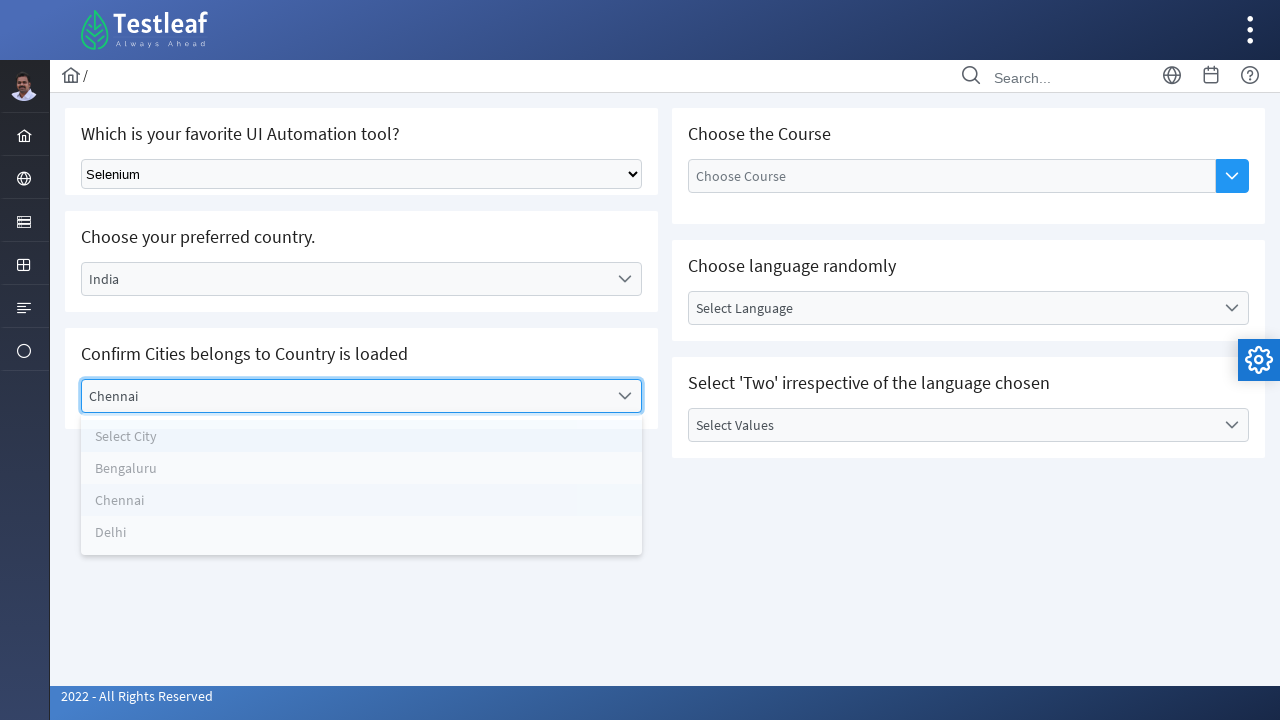

Waited 2 seconds for course dropdown to be ready
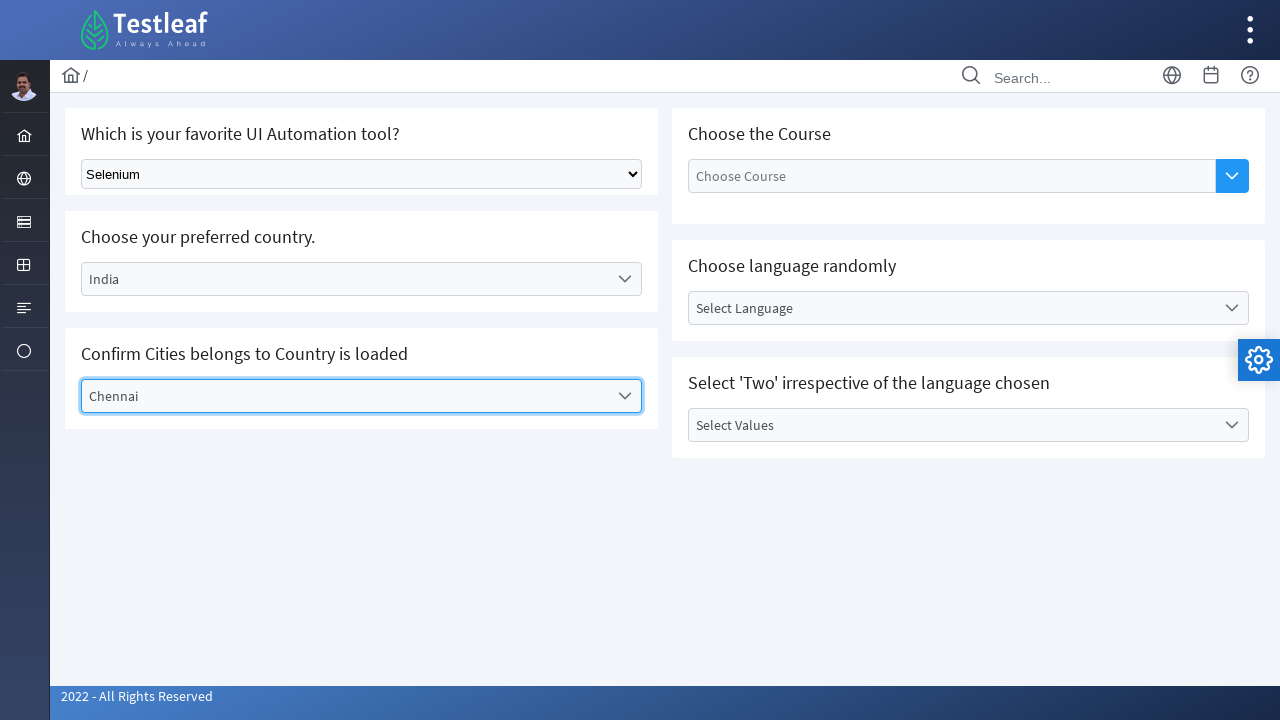

Clicked course dropdown button to open it at (1232, 176) on xpath=//*[@role='button']
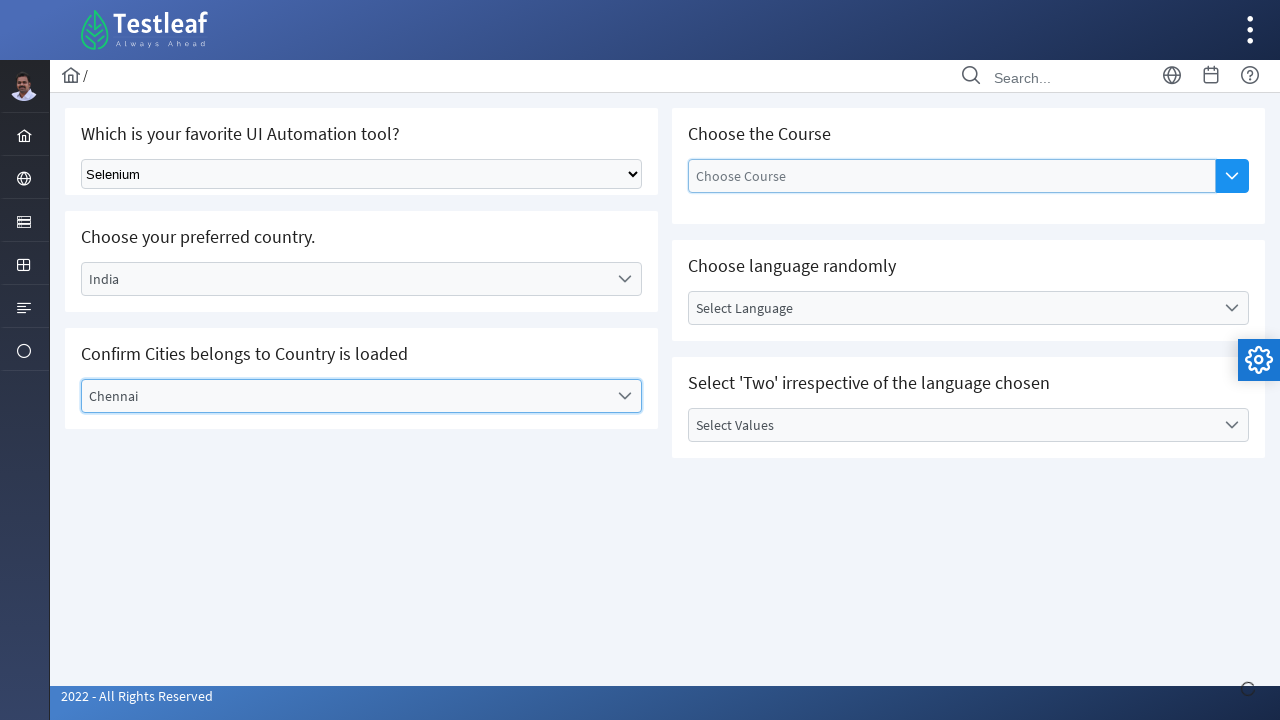

Selected 'Selenium WebDriver' course at (952, 295) on xpath=//li[text()='Selenium WebDriver']
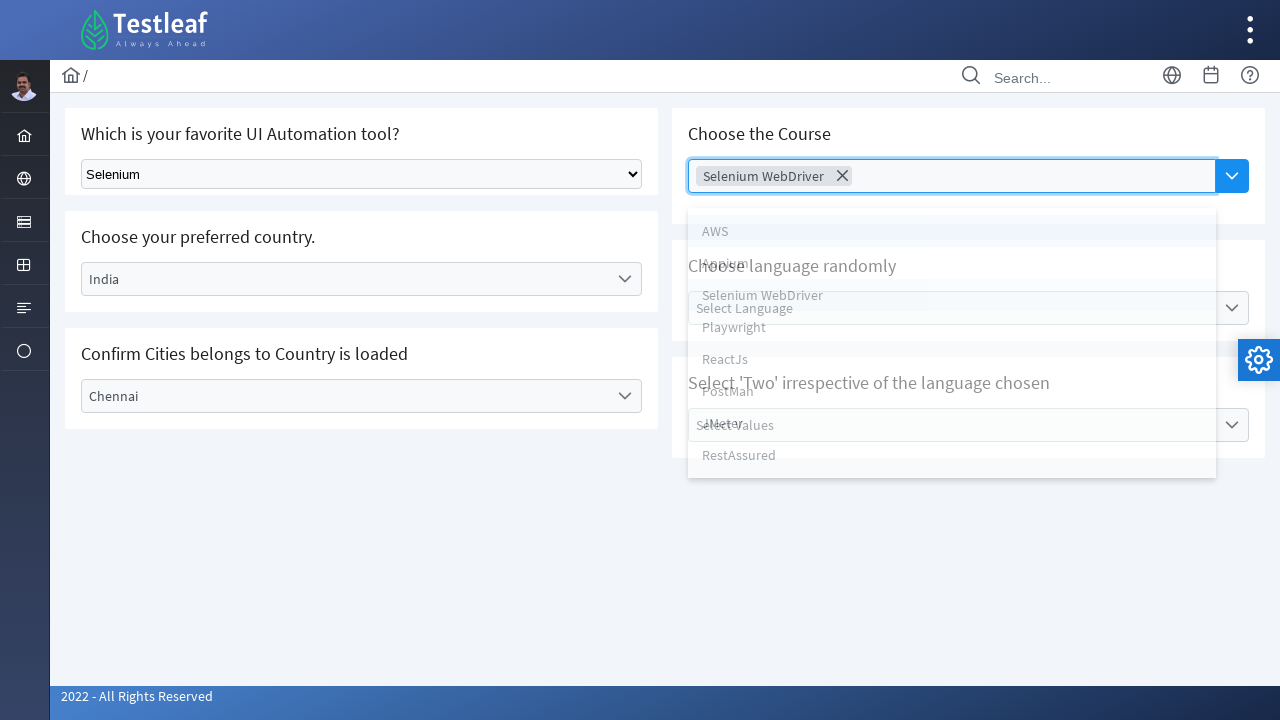

Clicked course dropdown button again to select another course at (1232, 176) on xpath=//*[@role='button']
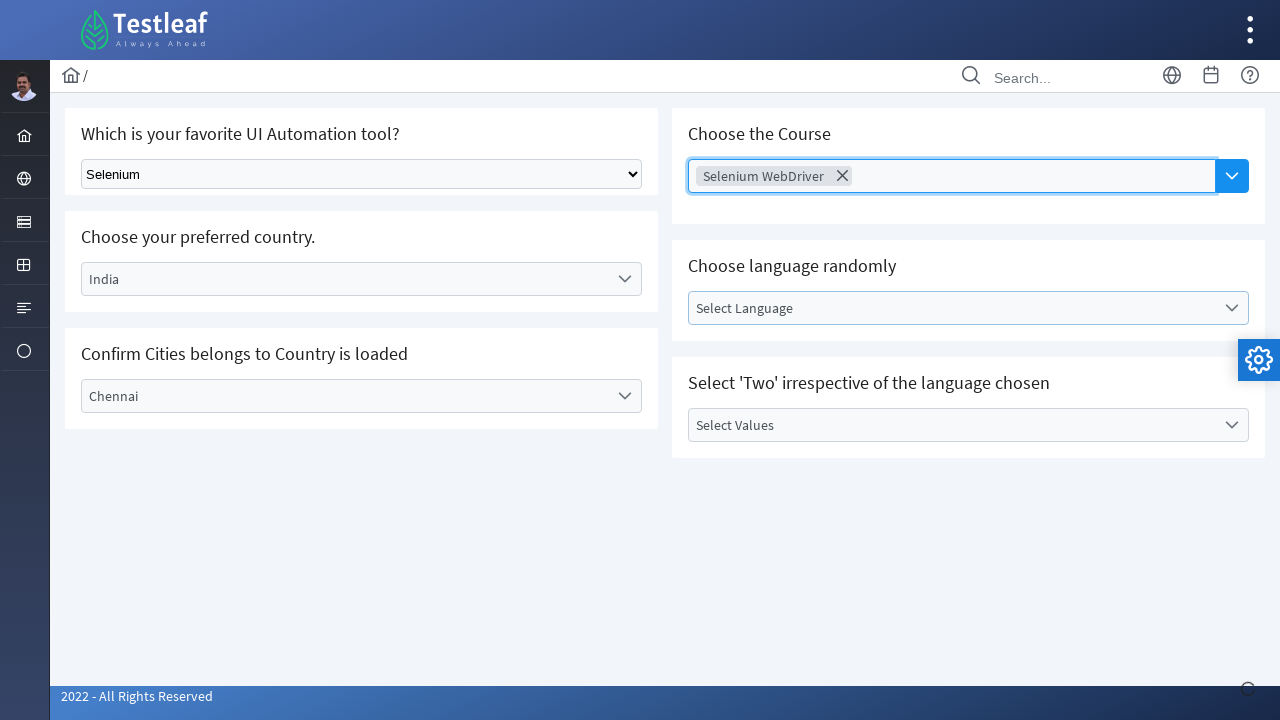

Waited 2 seconds for dropdown to settle
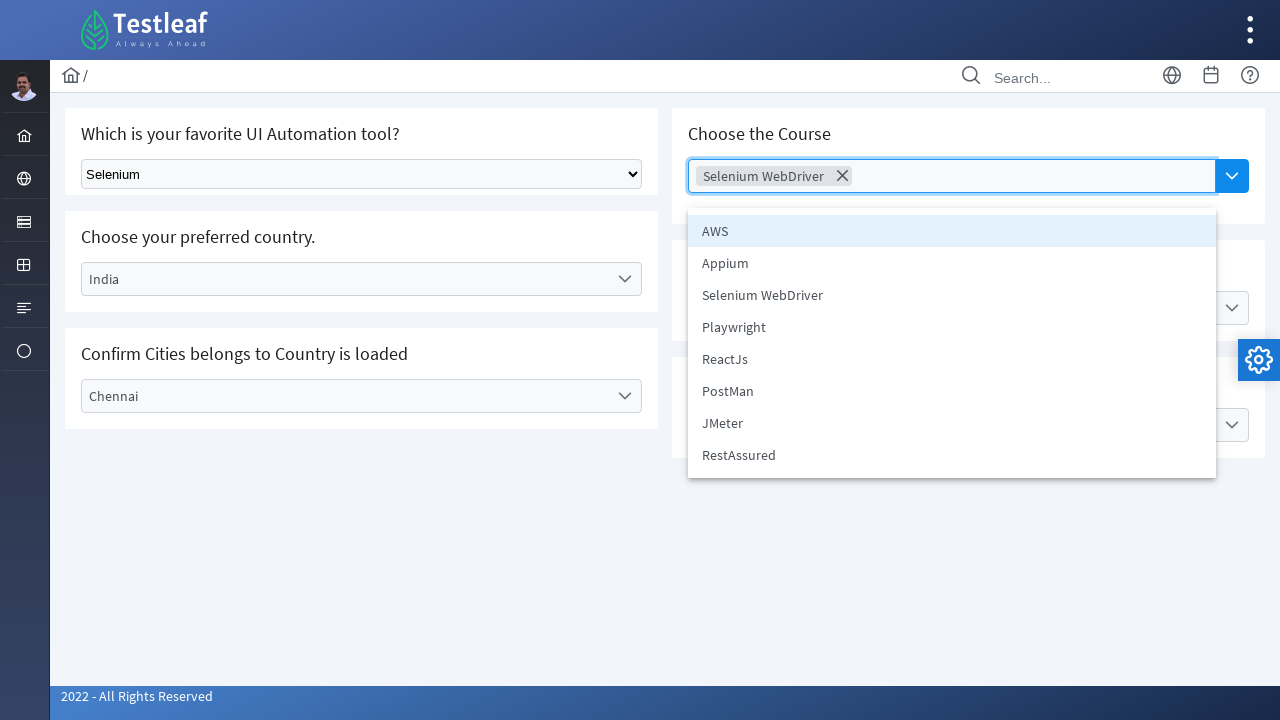

Selected 'JMeter' course at (952, 423) on xpath=//li[text()='JMeter']
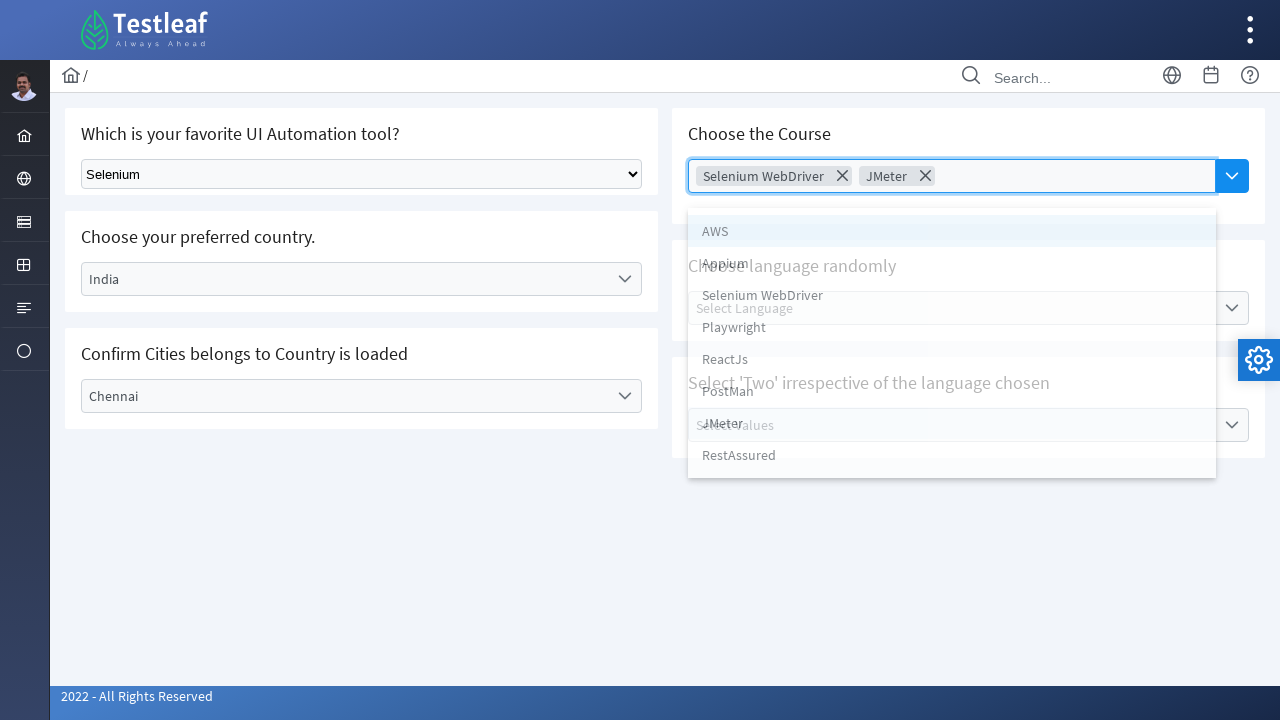

Clicked language dropdown to open it at (968, 308) on #j_idt87\:lang
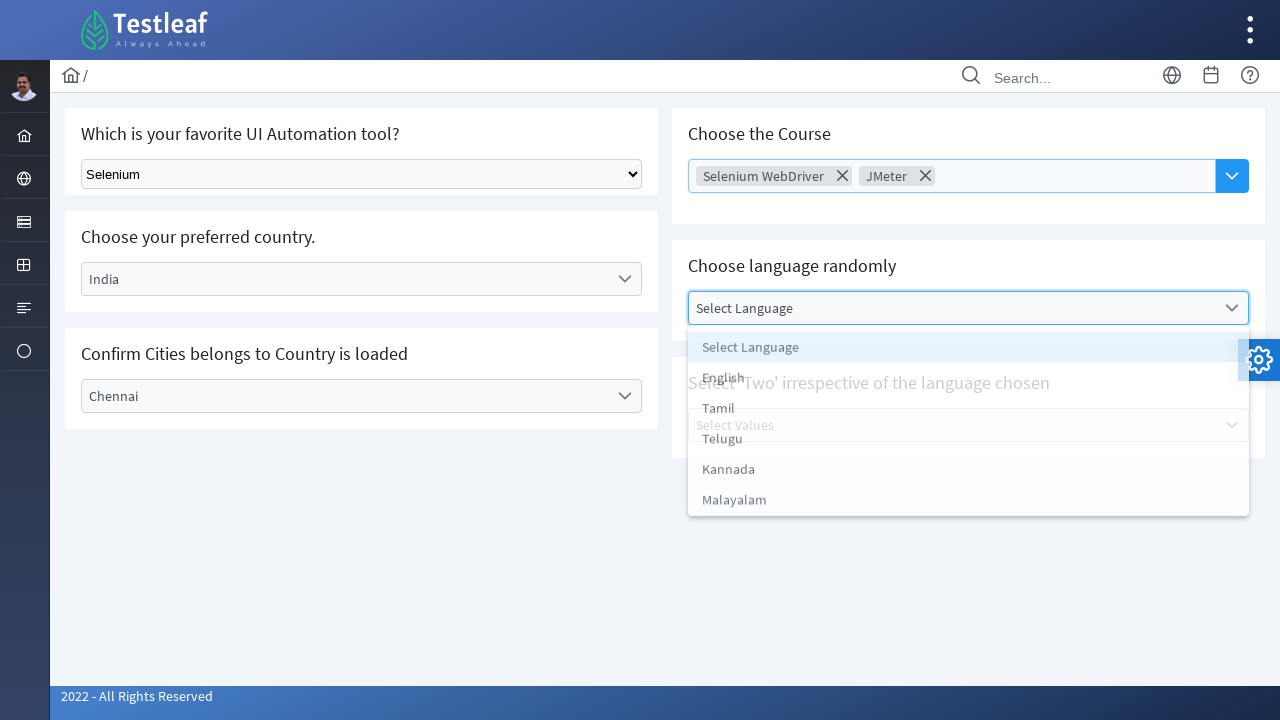

Selected 'English' from language dropdown at (968, 380) on (//*[text()='English'])[2]
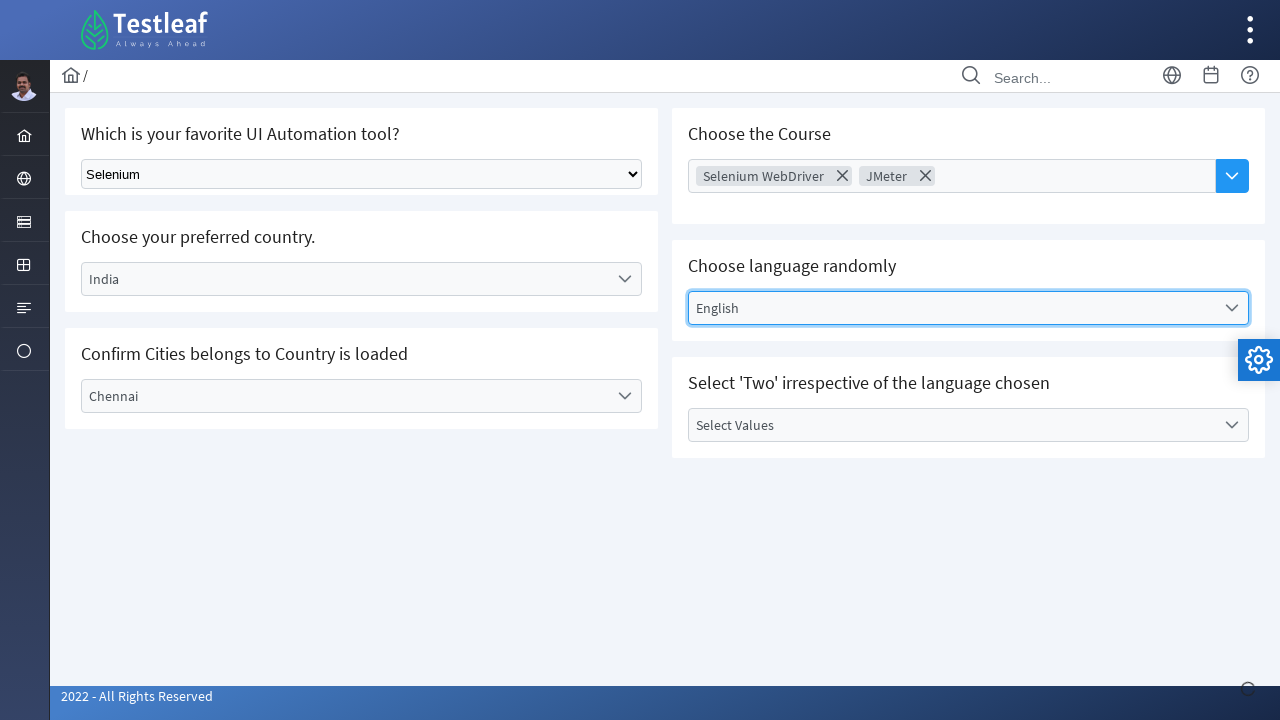

Clicked value dropdown to open it at (968, 425) on #j_idt87\:value
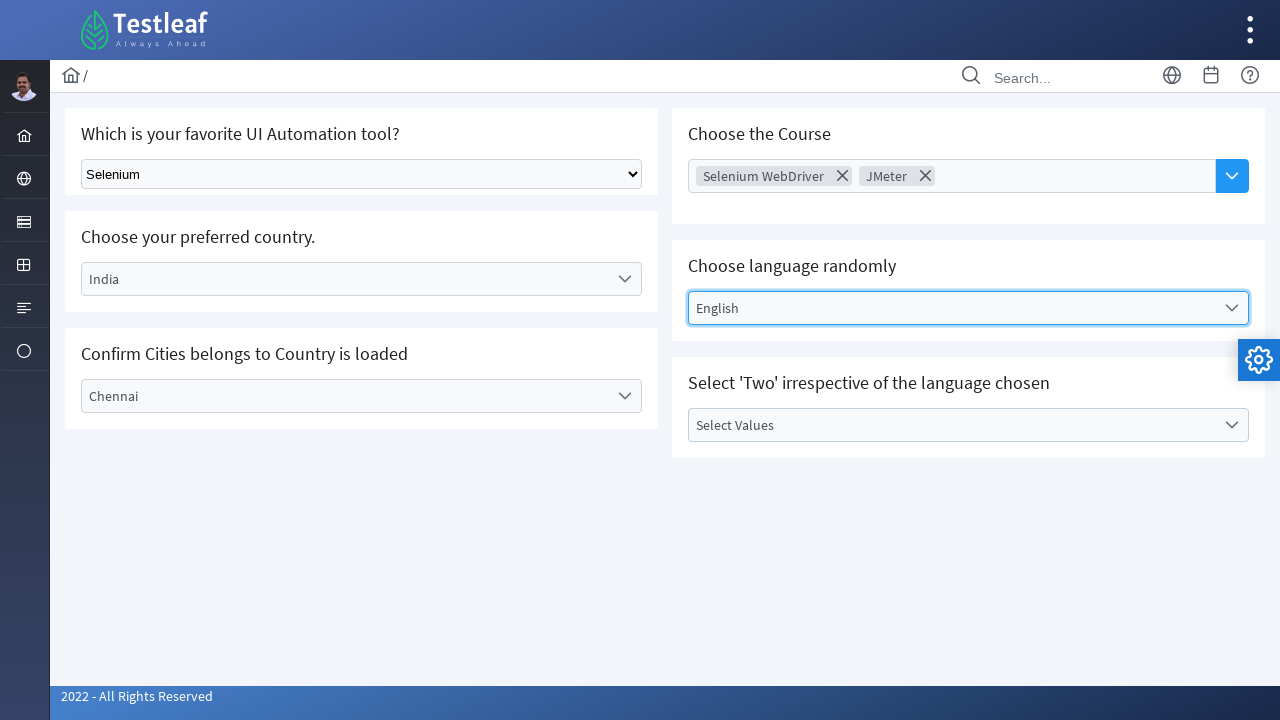

Selected 'Two' from value dropdown at (968, 561) on (//*[text()='Two'])[2]
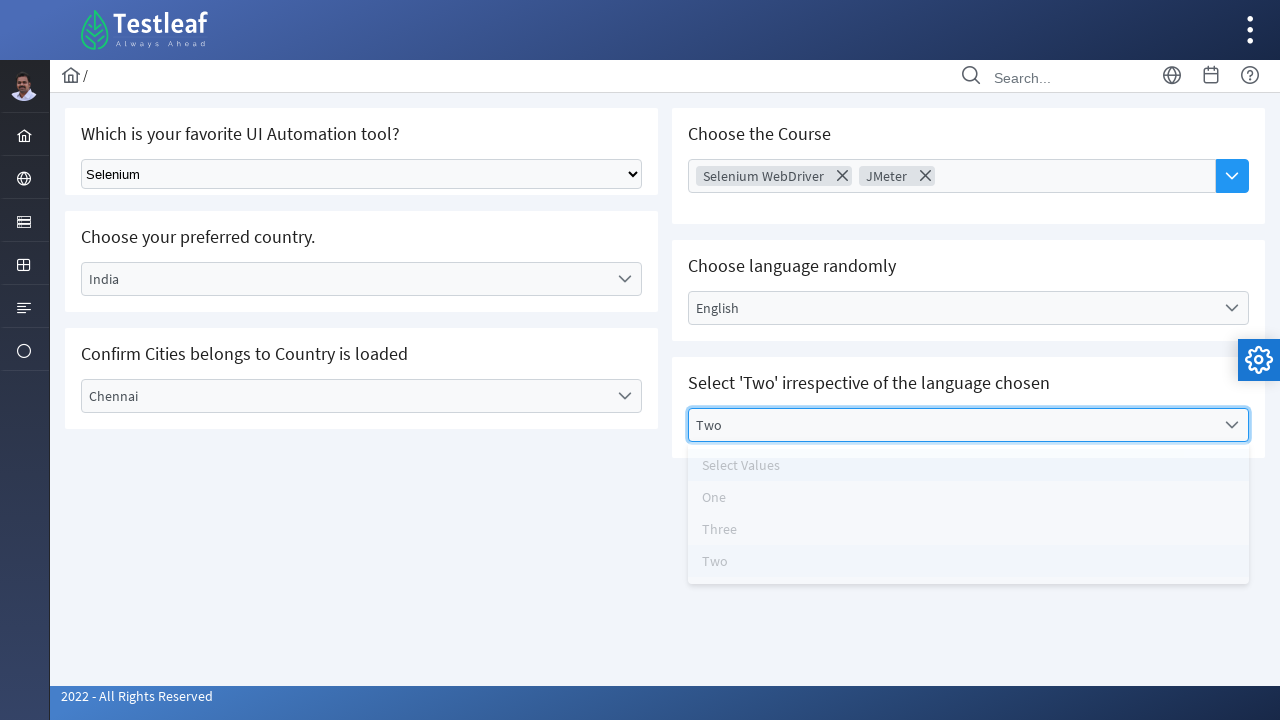

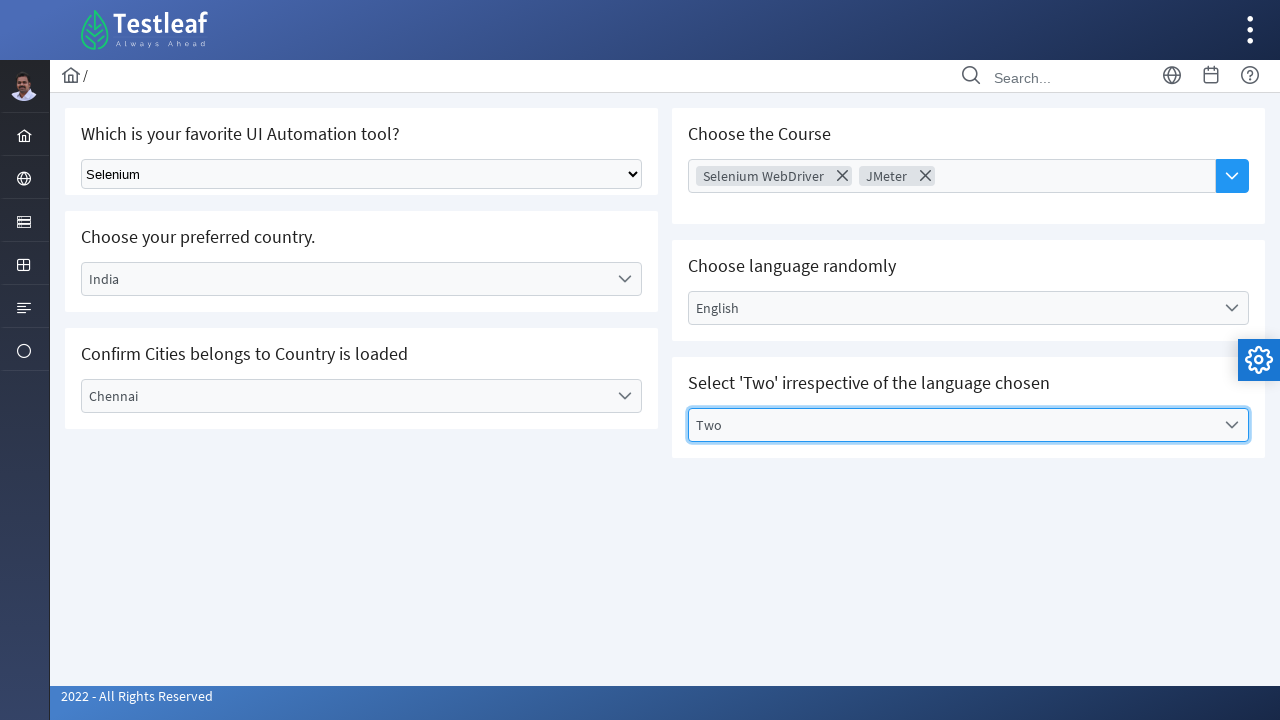